Tests Shadow DOM element interaction on a books PWA app by filling a search input field within a shadow DOM and reading text content from a shadow DOM element.

Starting URL: https://books-pwakit.appspot.com

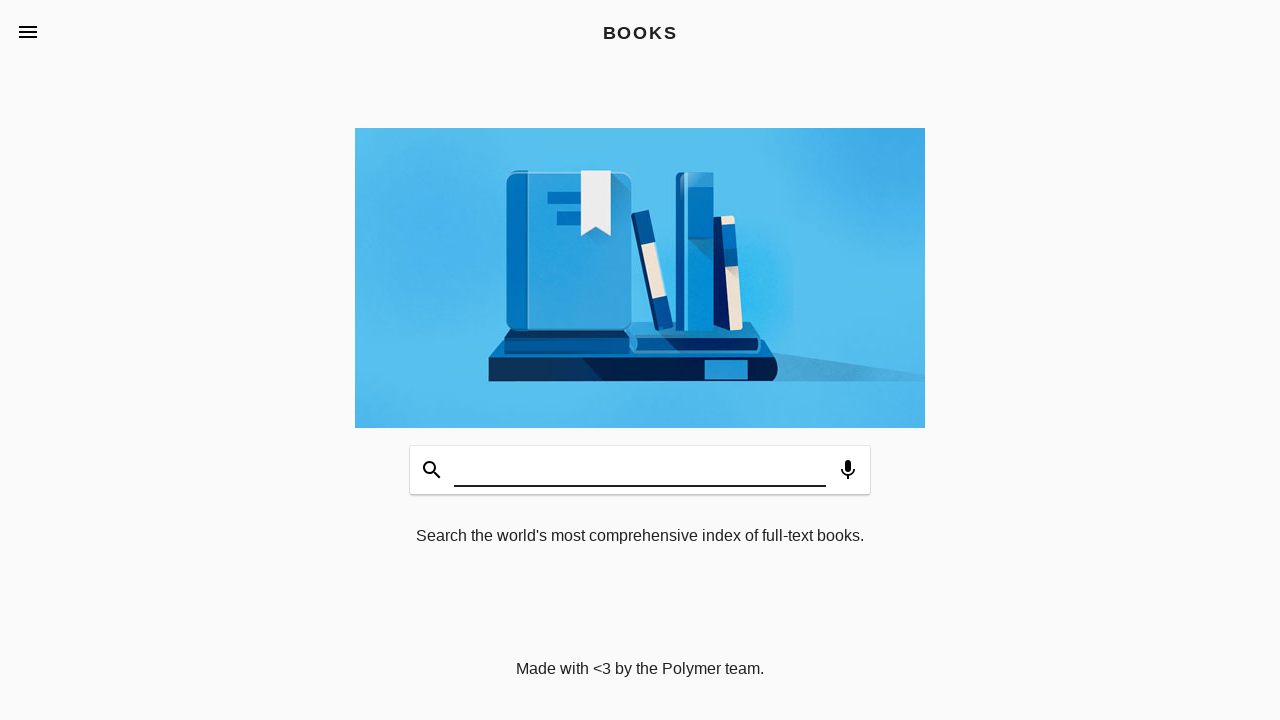

Filled search input field in shadow DOM with 'Testing Book' on book-app[apptitle='BOOKS'] #input
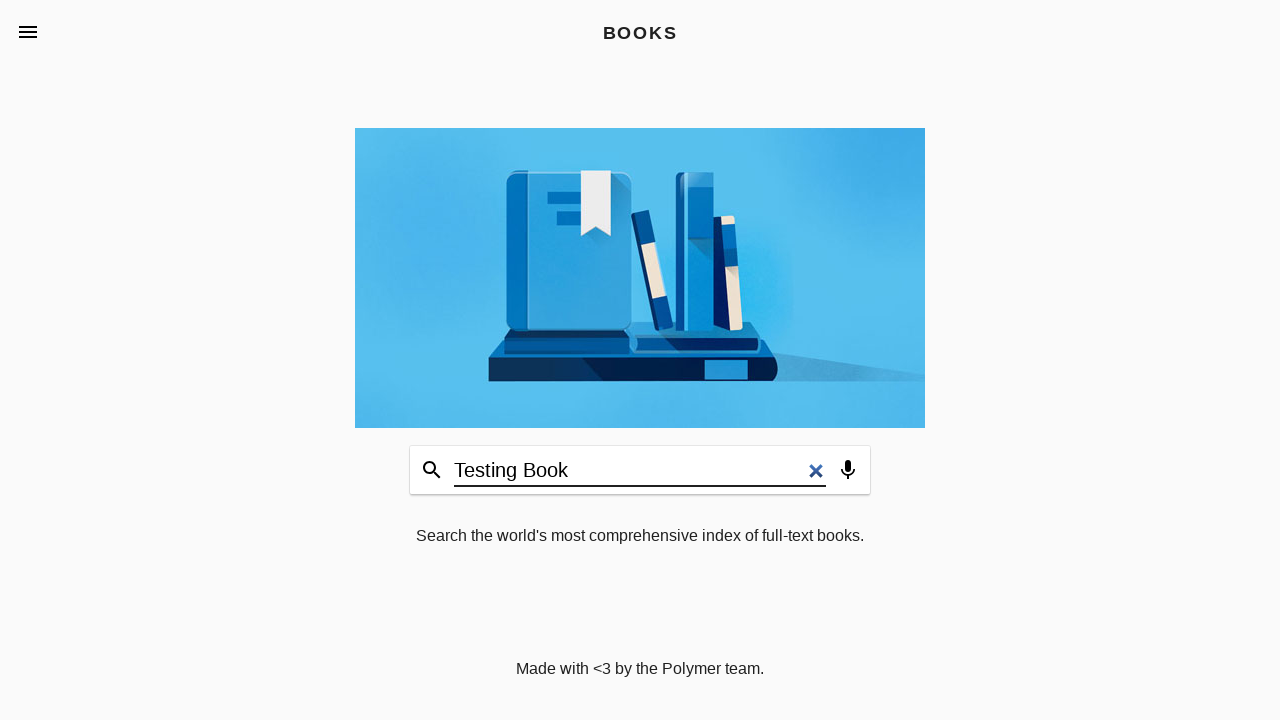

Books description element loaded in shadow DOM
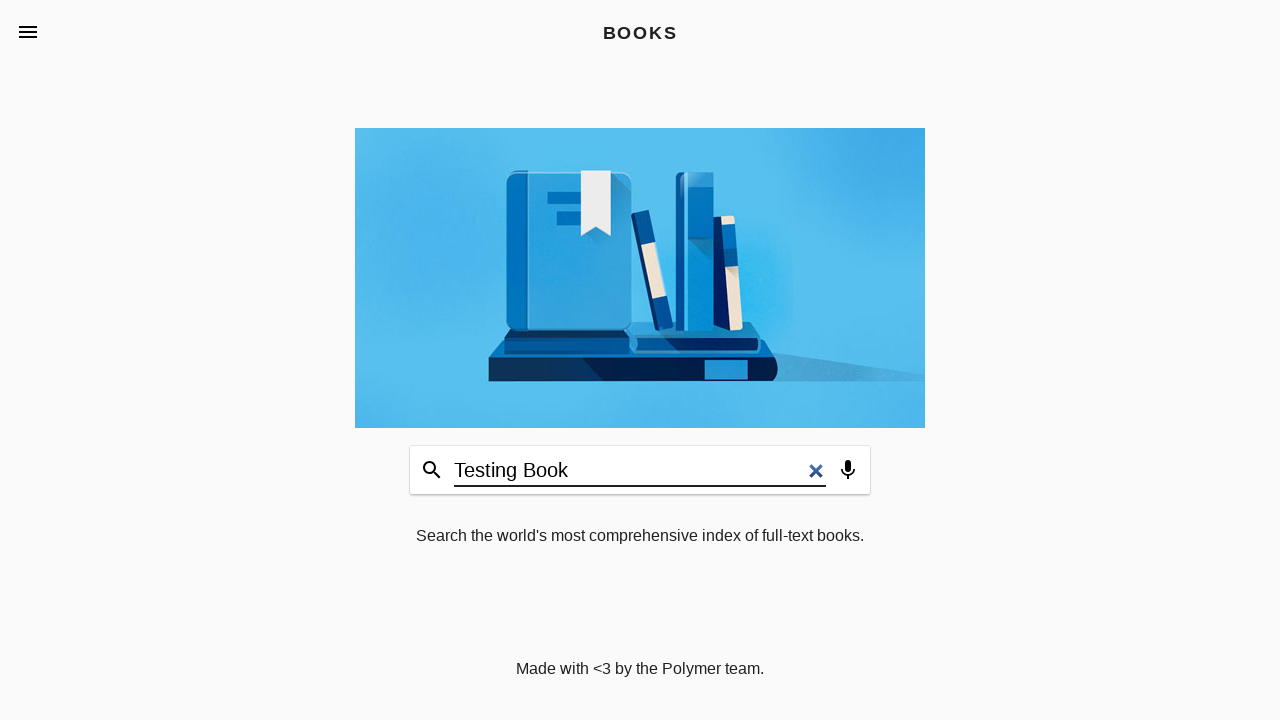

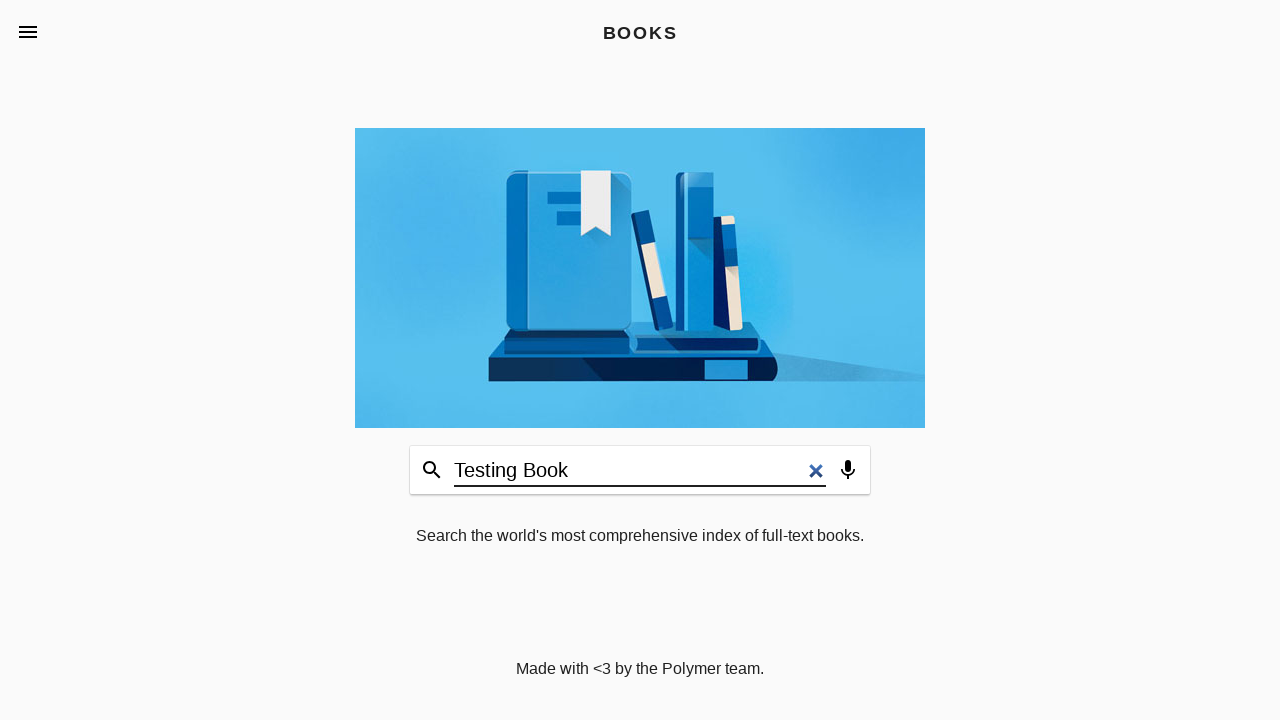